Navigates to Python.org, verifies the page title, clicks on the PyPI header link, and verifies navigation to PyPI.org

Starting URL: https://www.python.org/

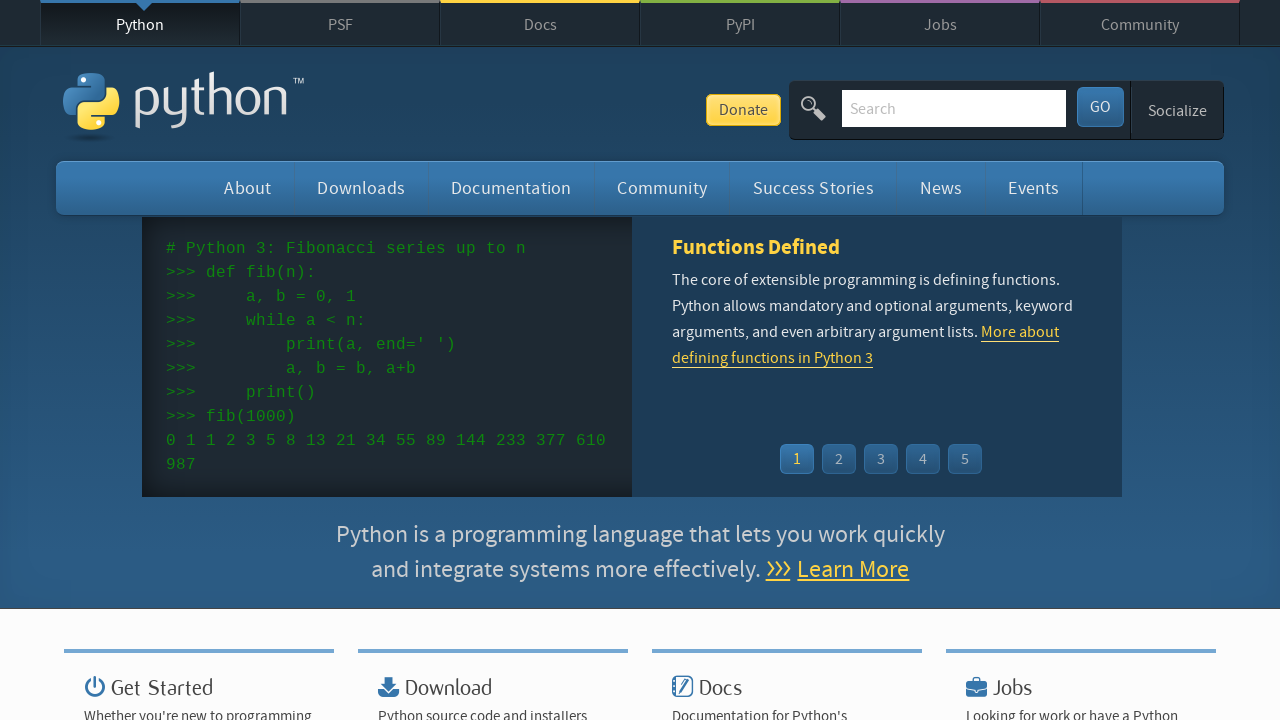

Verified page title is 'Welcome to Python.org'
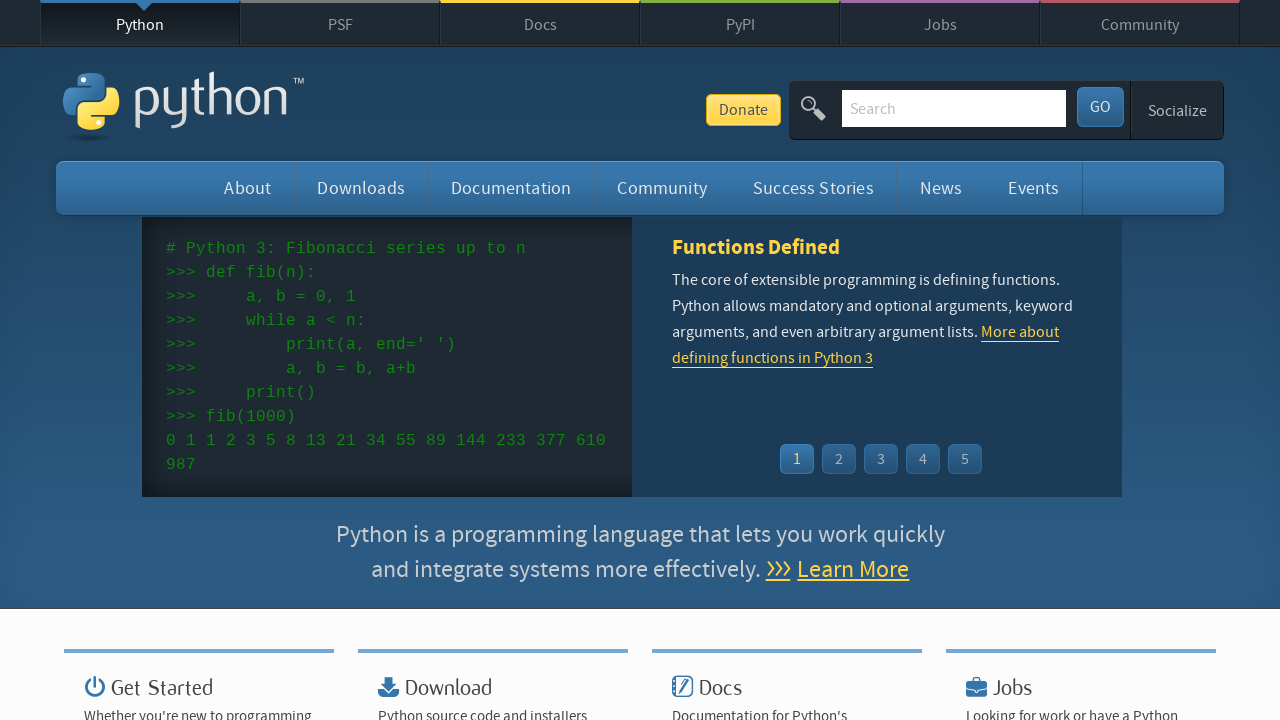

Clicked on PyPI header link at (740, 24) on #top > nav > ul > li.pypi-meta > a
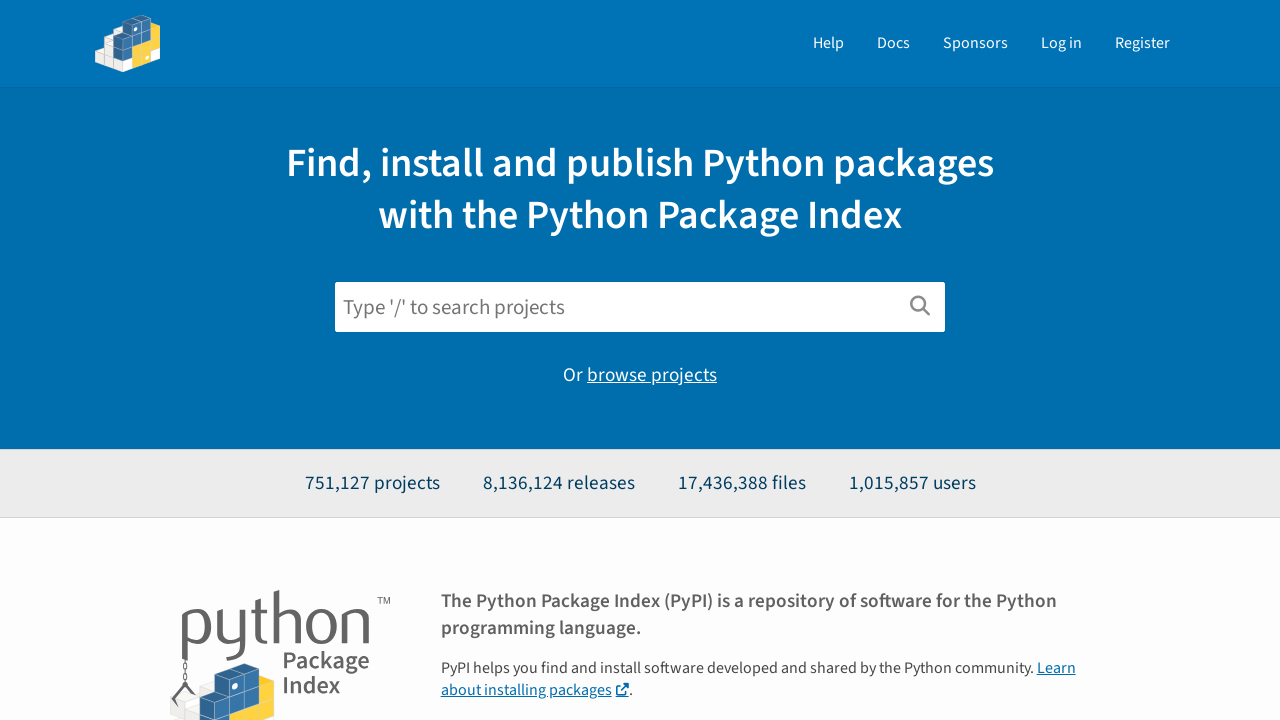

Waited for page to load (networkidle)
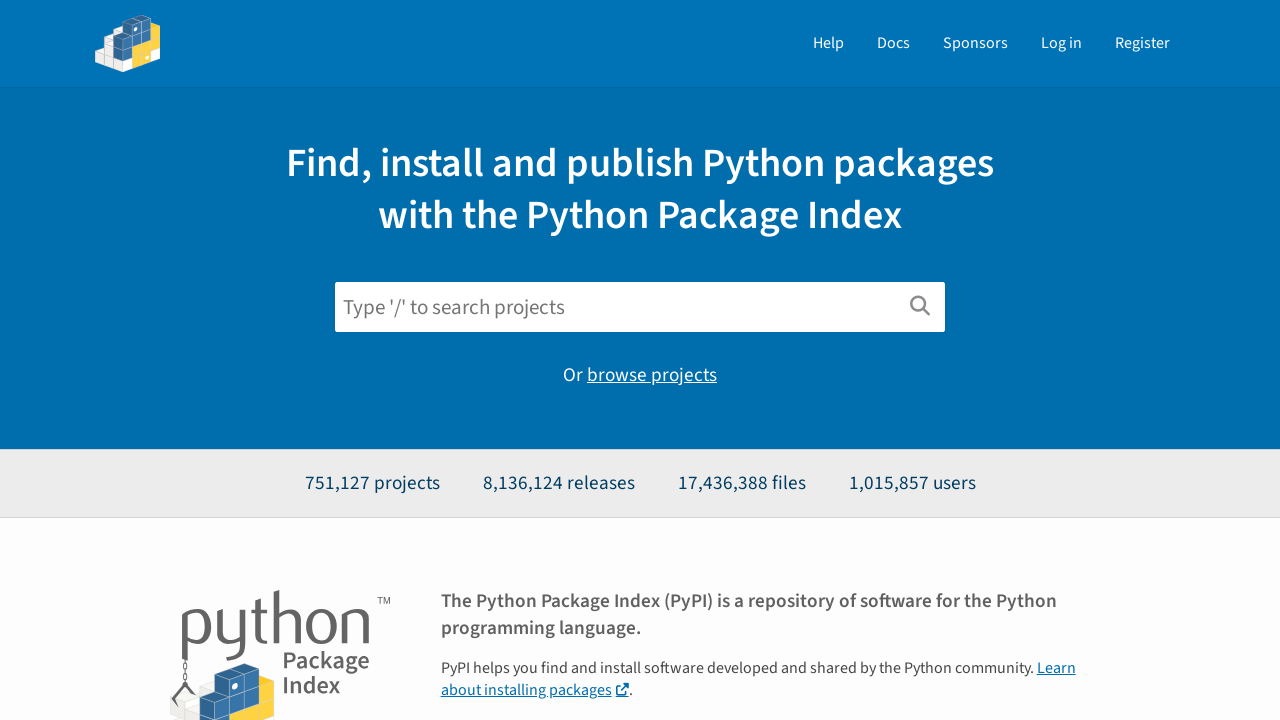

Verified navigation to PyPI.org
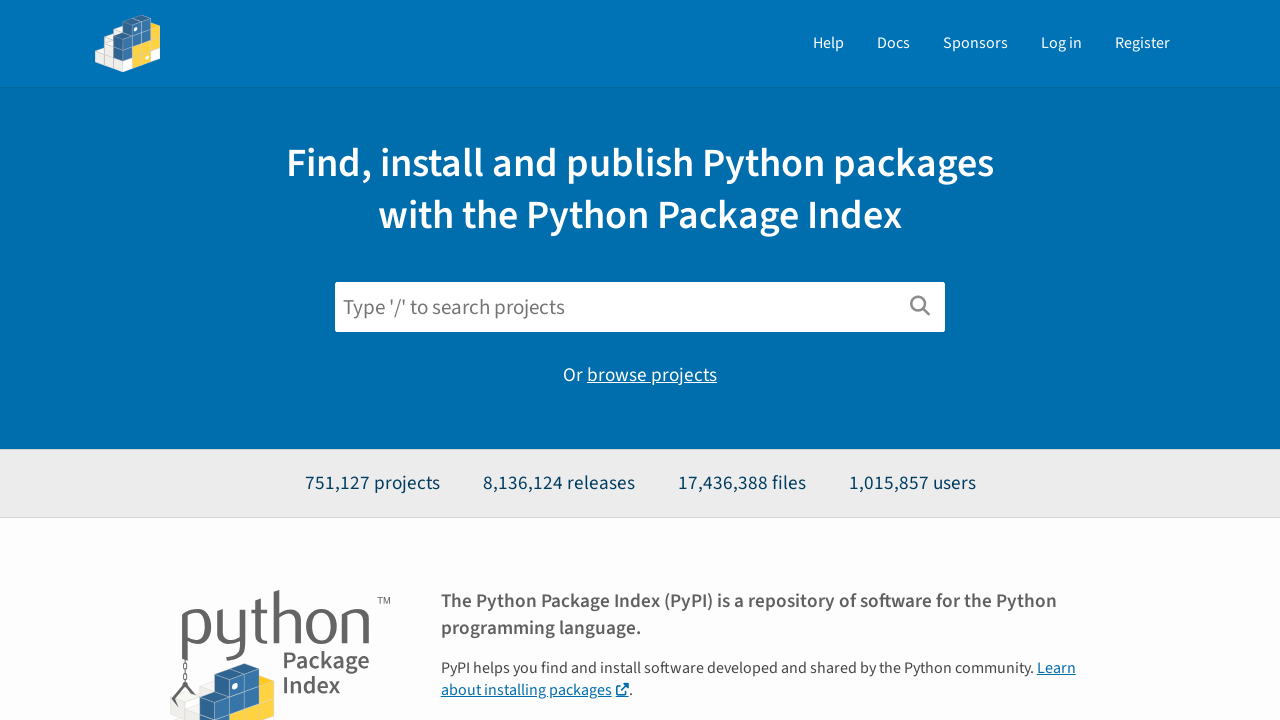

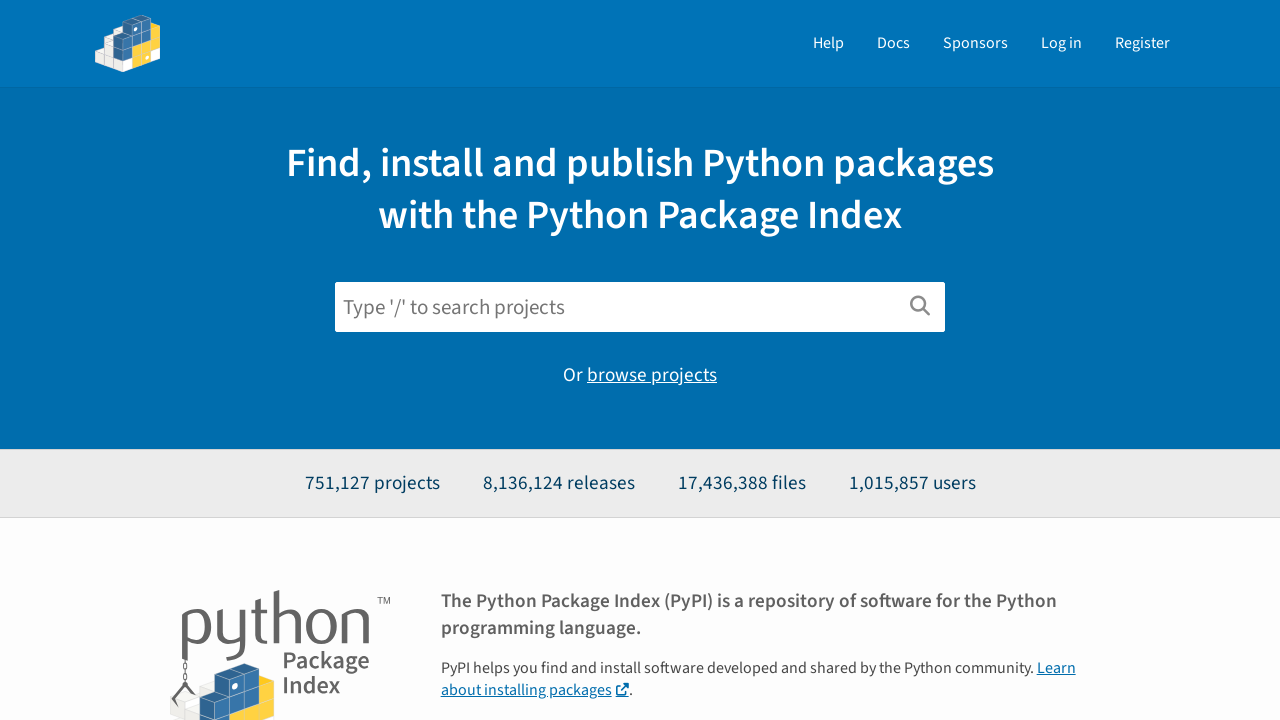